Navigates to nike.com and waits for the page to load

Starting URL: https://www.nike.com

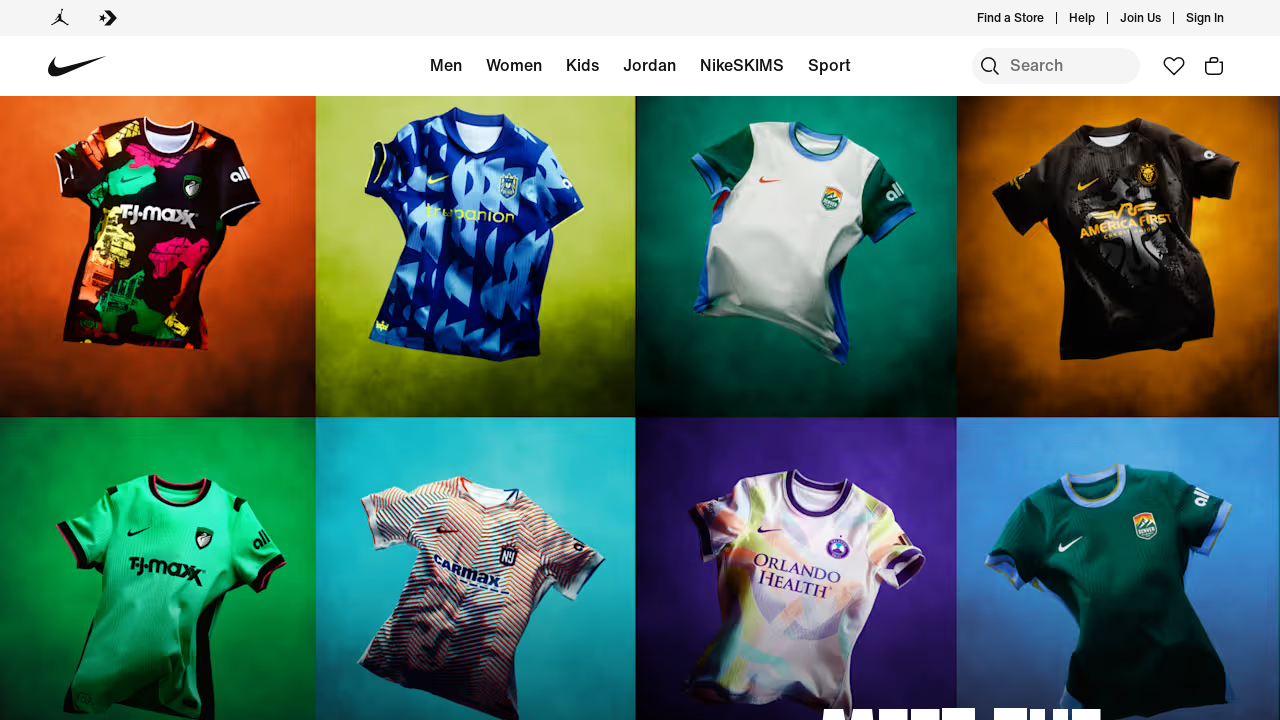

Waited for Nike.com page to reach DOM content loaded state
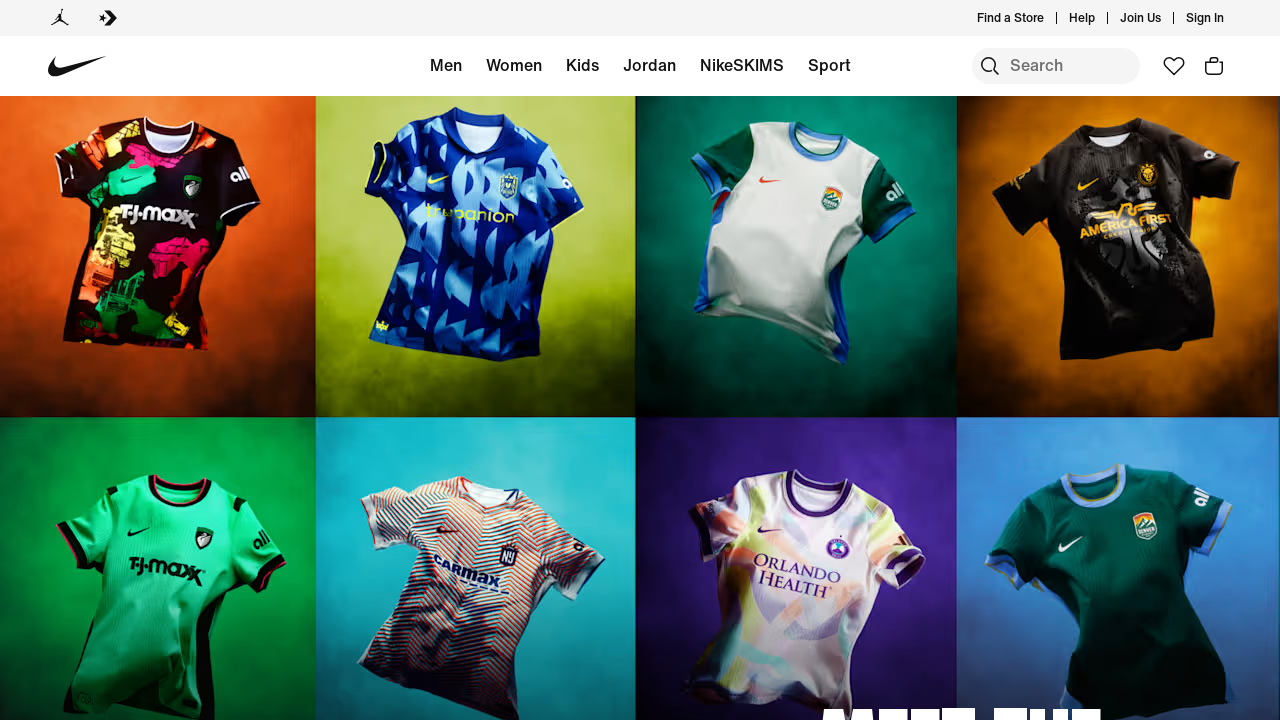

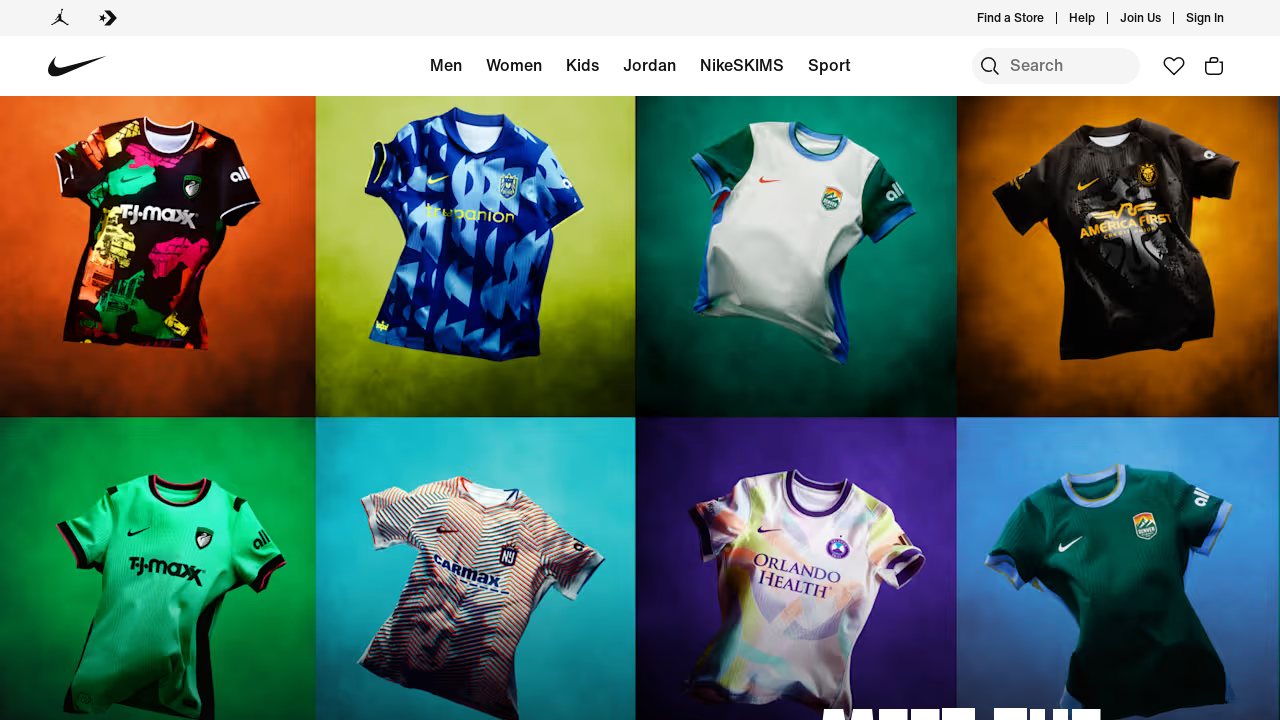